Navigates to the DemoQA homepage and clicks on the first card element (likely the Elements section) after waiting for it to become visible.

Starting URL: https://demoqa.com/

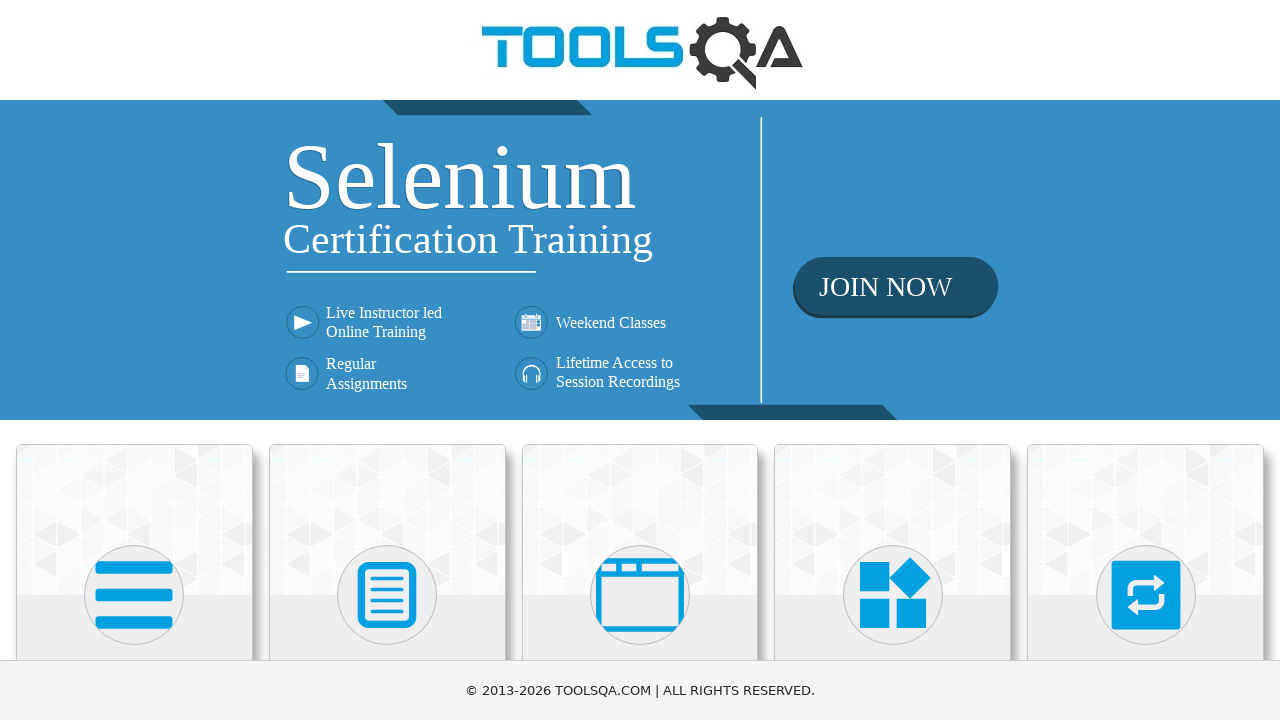

Waited for the first card element to become visible
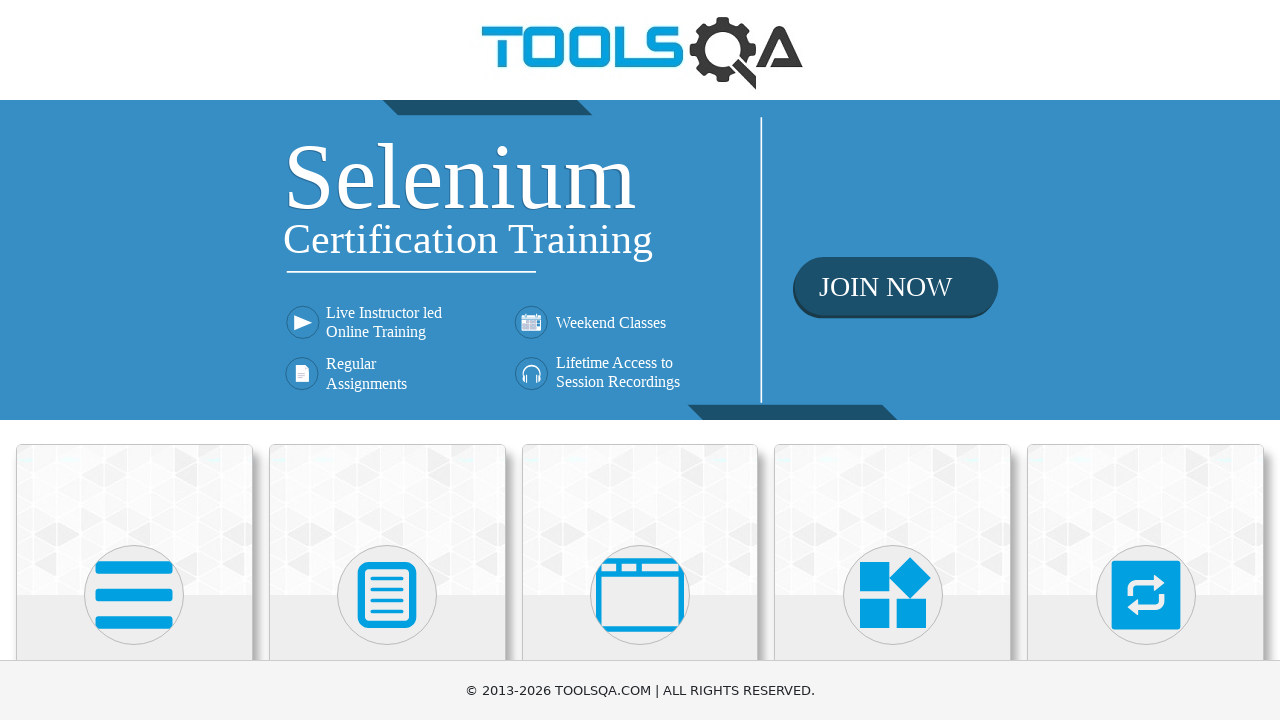

Clicked on the first card element (Elements section) at (134, 595) on (//div[@class='avatar mx-auto white'])[1]
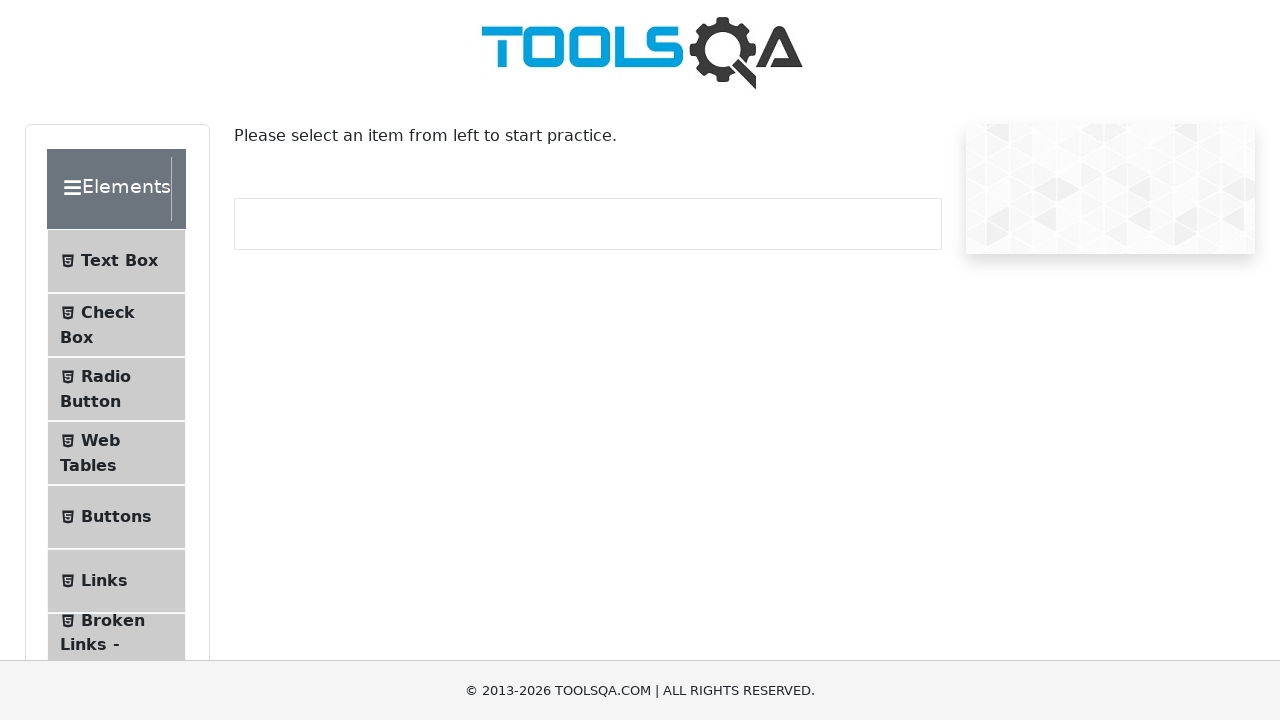

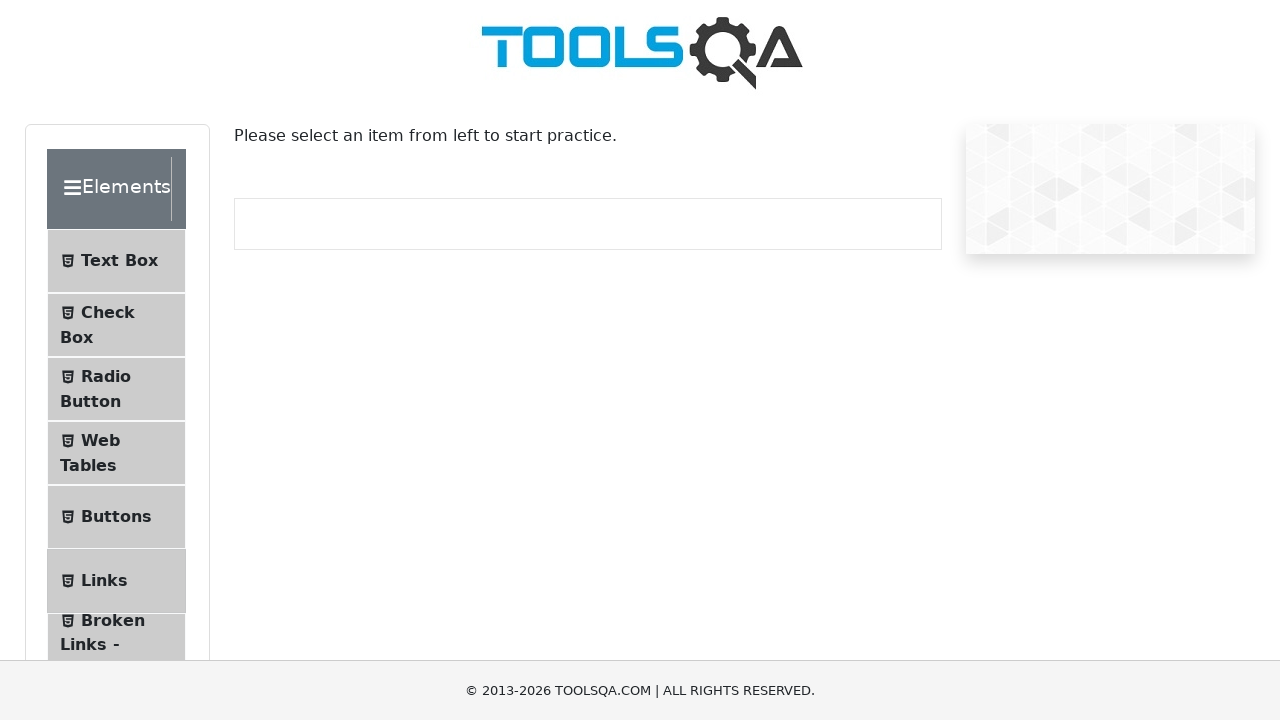